Tests that new todo items are appended to the bottom of the list by creating 3 items

Starting URL: https://demo.playwright.dev/todomvc

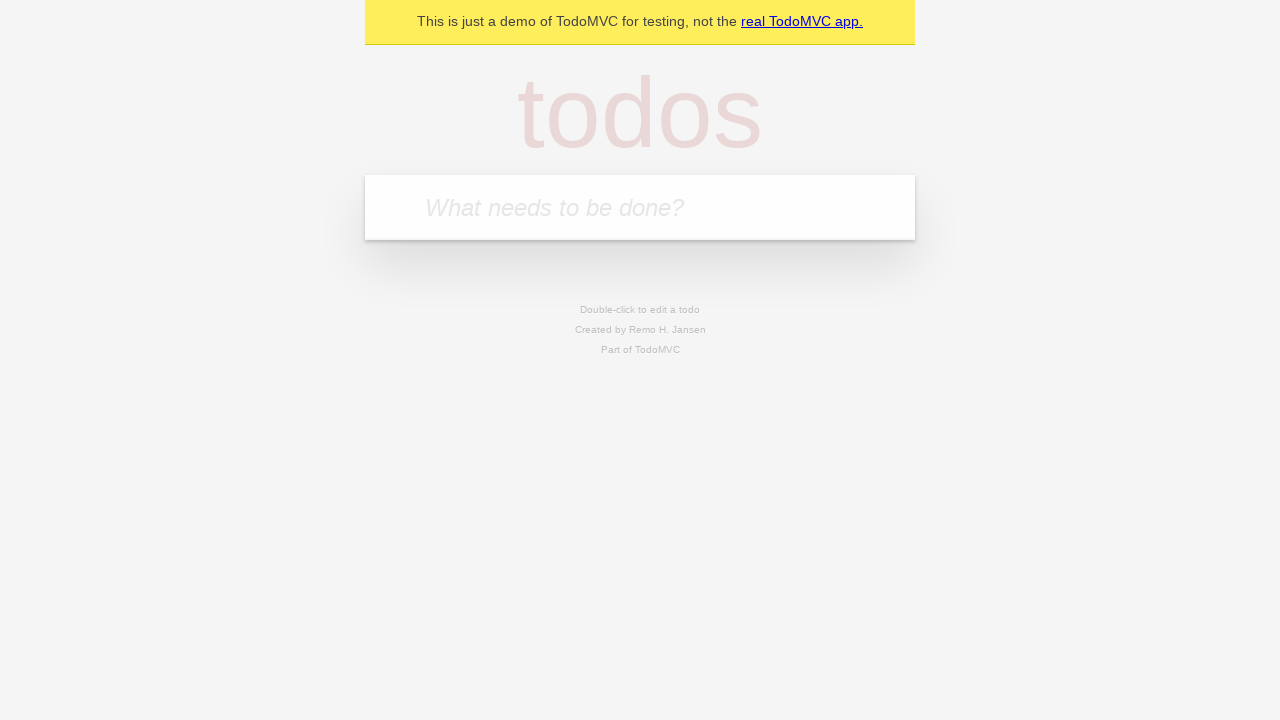

Filled todo input with 'buy some cheese' on internal:attr=[placeholder="What needs to be done?"i]
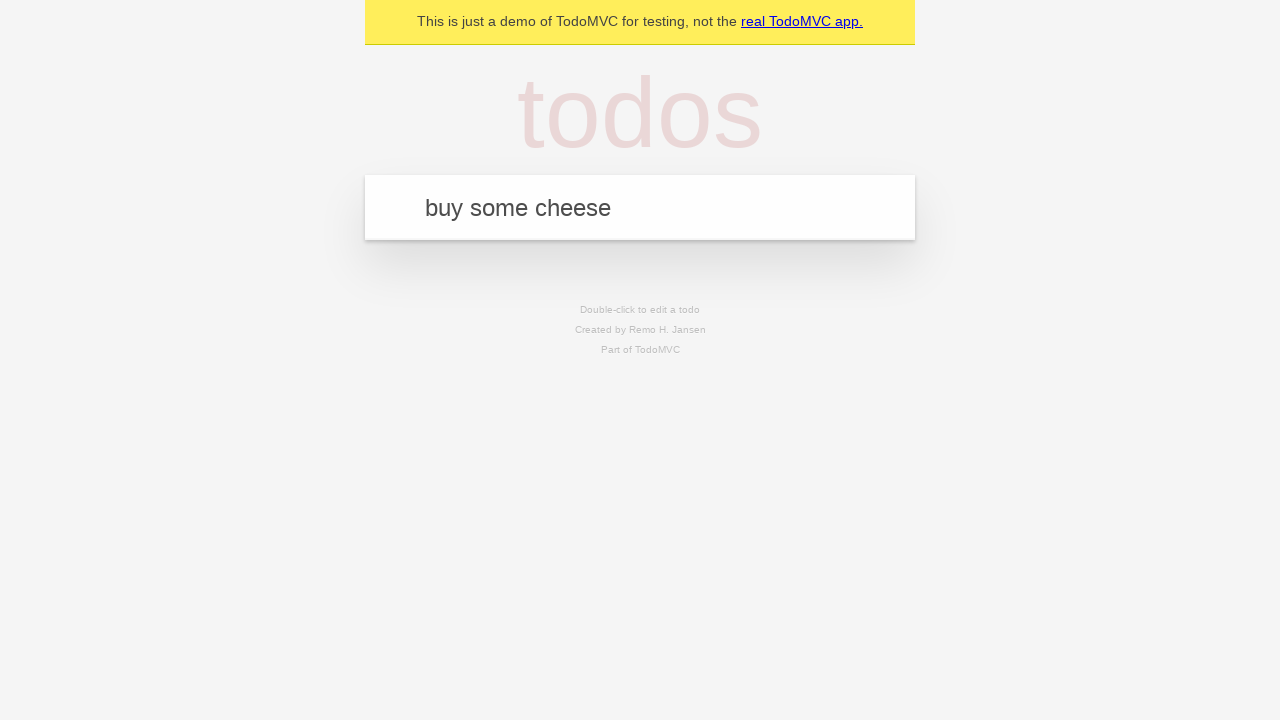

Pressed Enter to create first todo item on internal:attr=[placeholder="What needs to be done?"i]
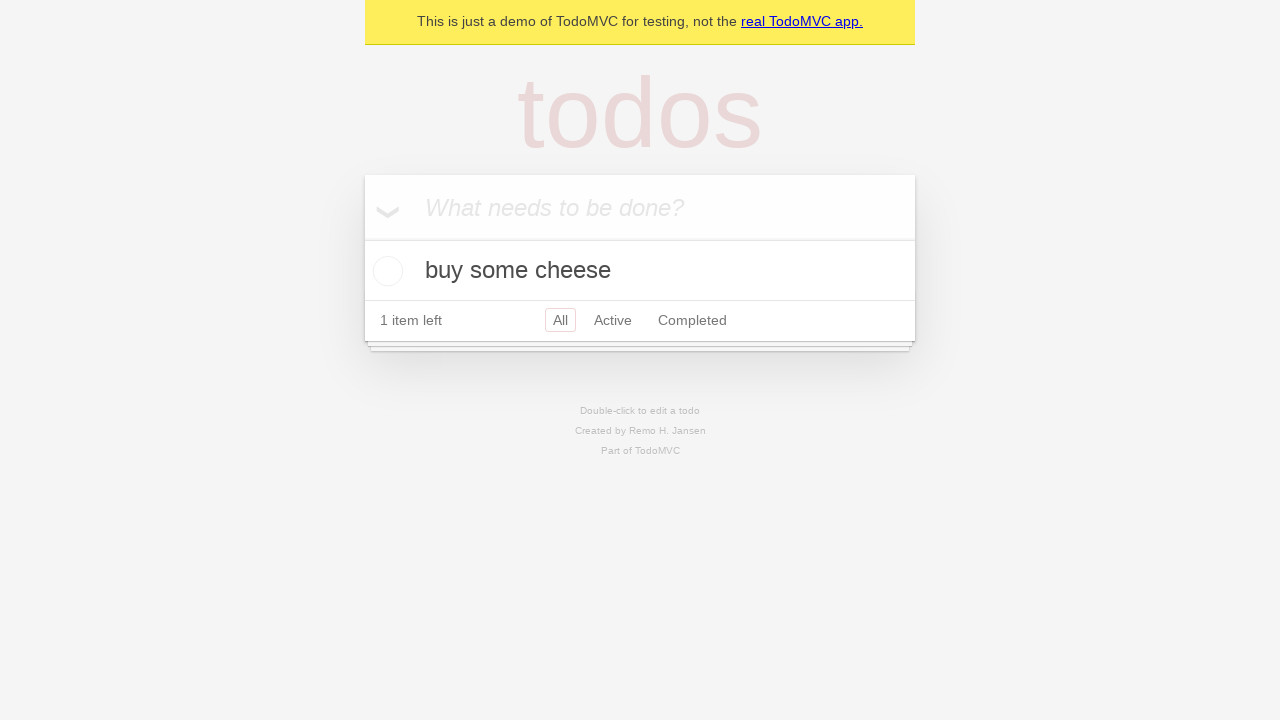

Filled todo input with 'feed the cat' on internal:attr=[placeholder="What needs to be done?"i]
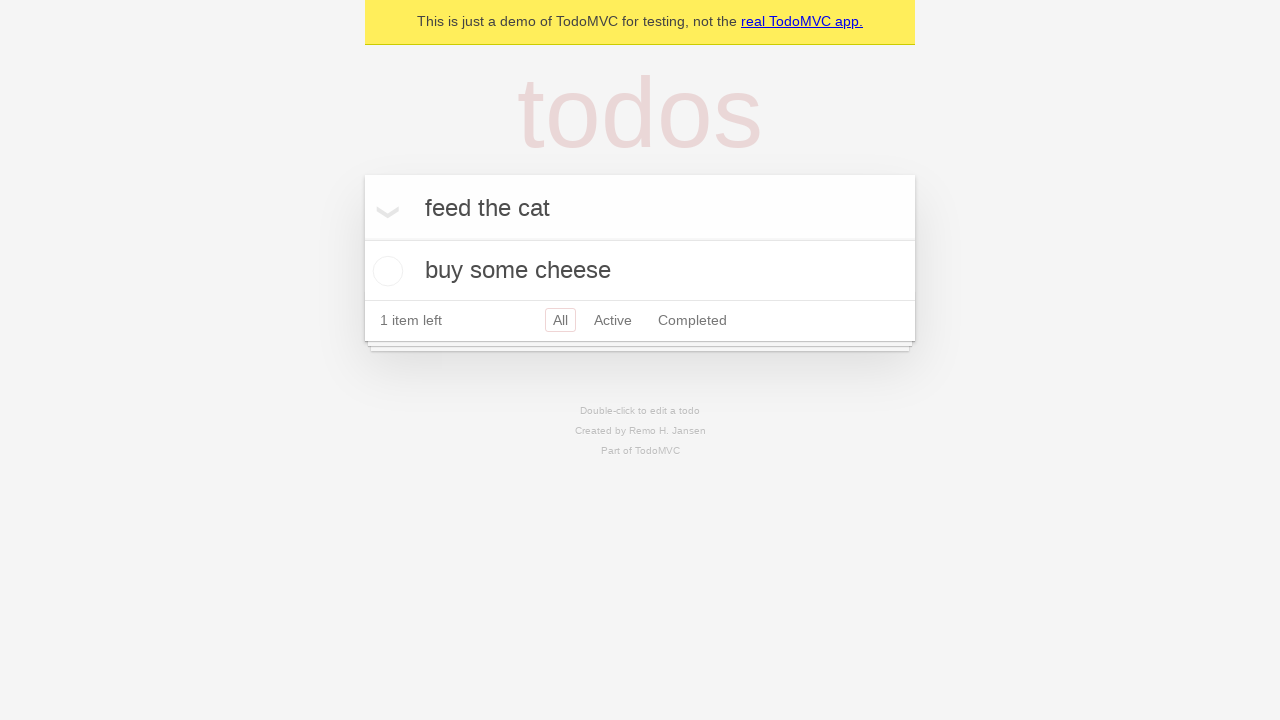

Pressed Enter to create second todo item on internal:attr=[placeholder="What needs to be done?"i]
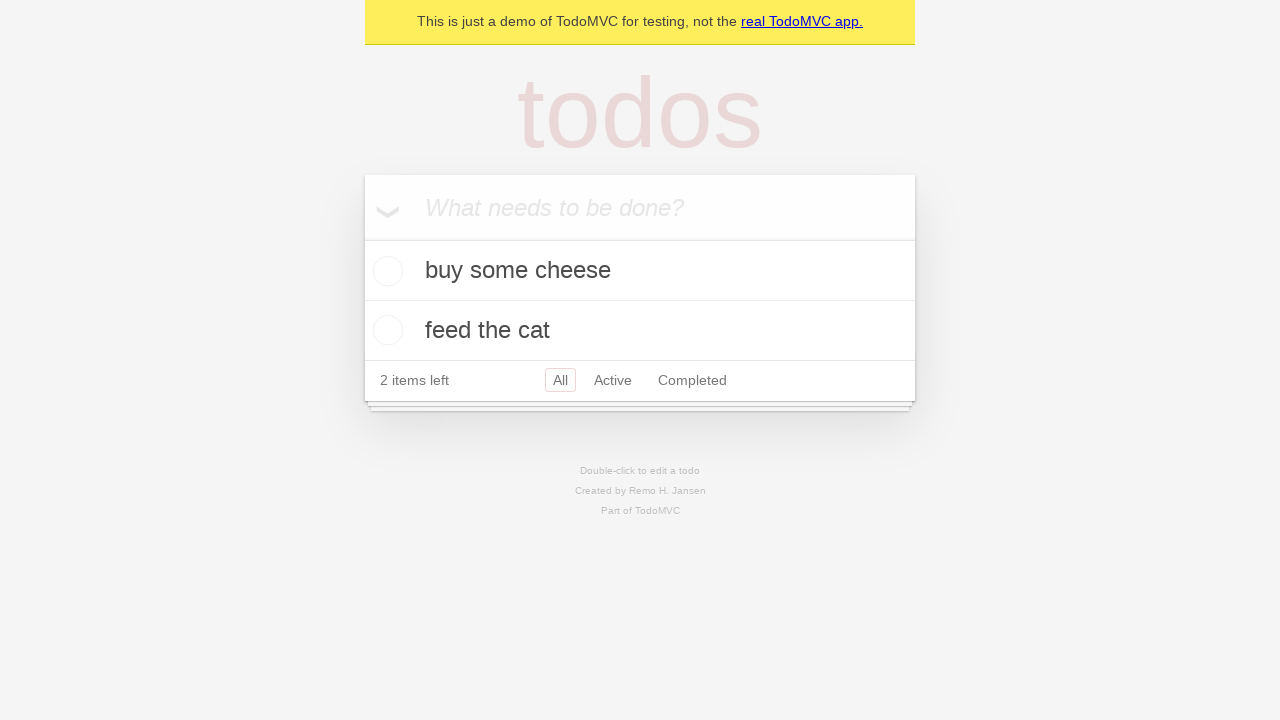

Filled todo input with 'book a doctors appointment' on internal:attr=[placeholder="What needs to be done?"i]
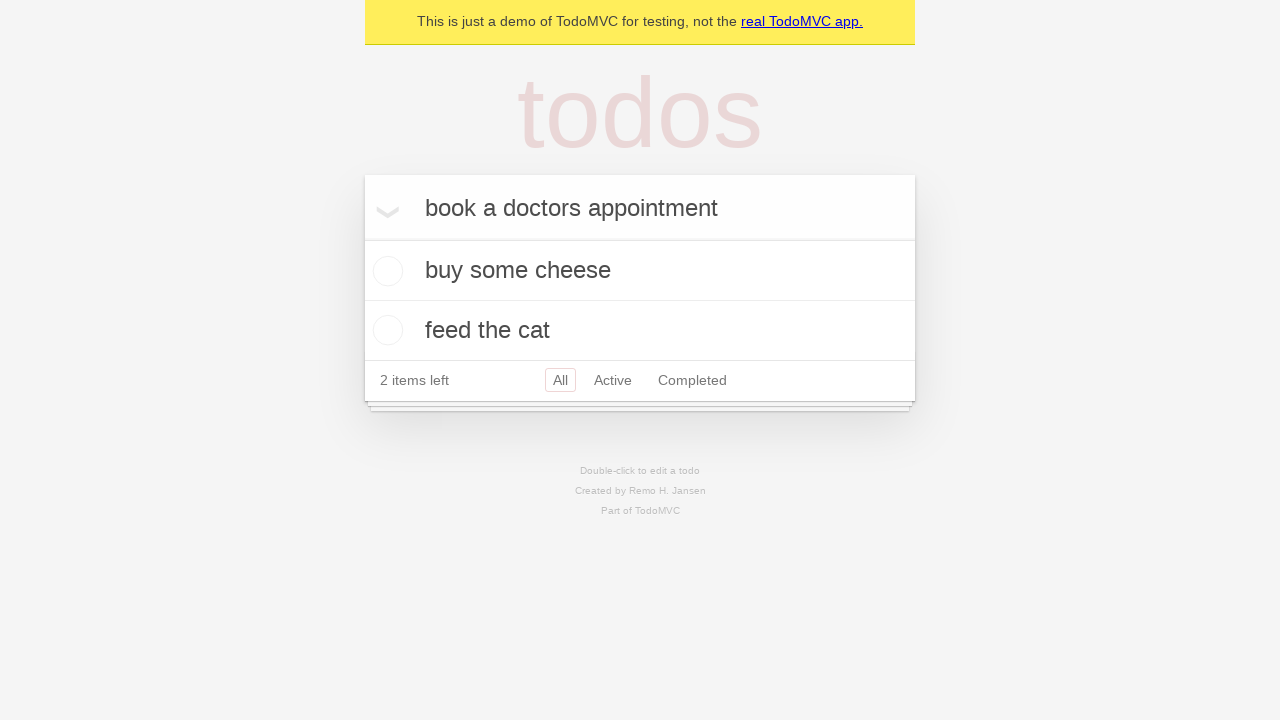

Pressed Enter to create third todo item on internal:attr=[placeholder="What needs to be done?"i]
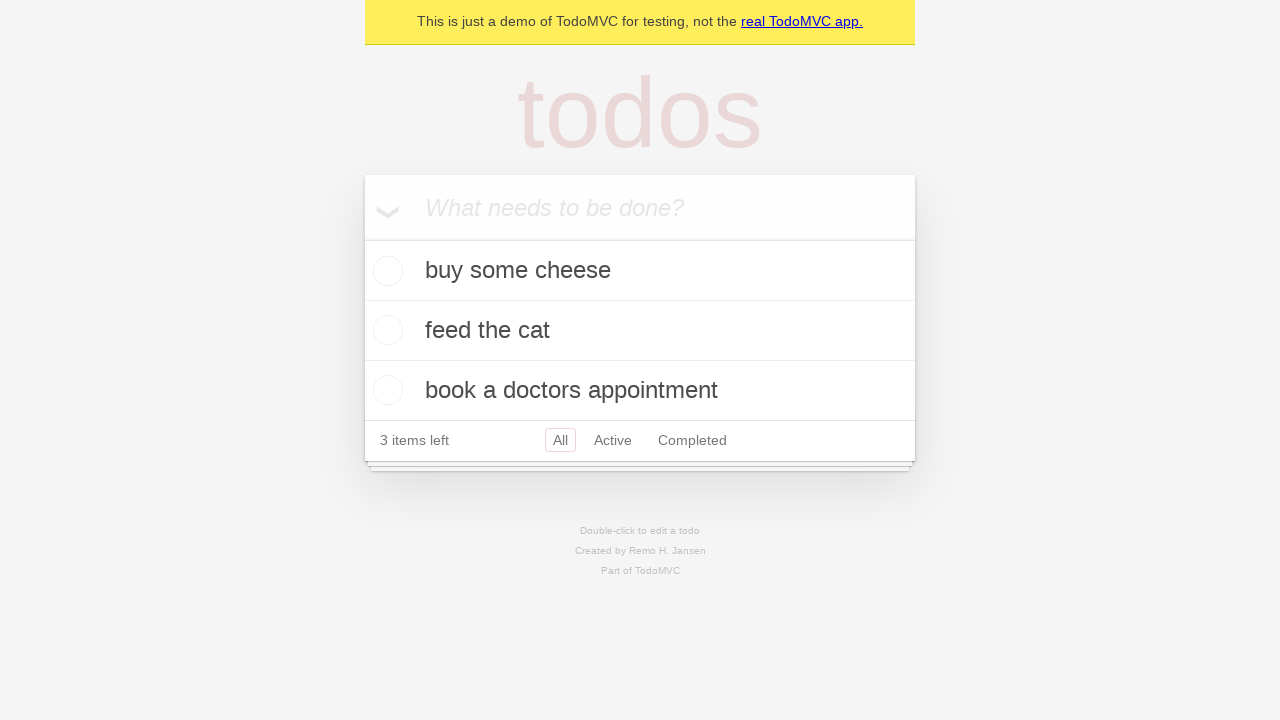

Verified all 3 todo items are present in the list
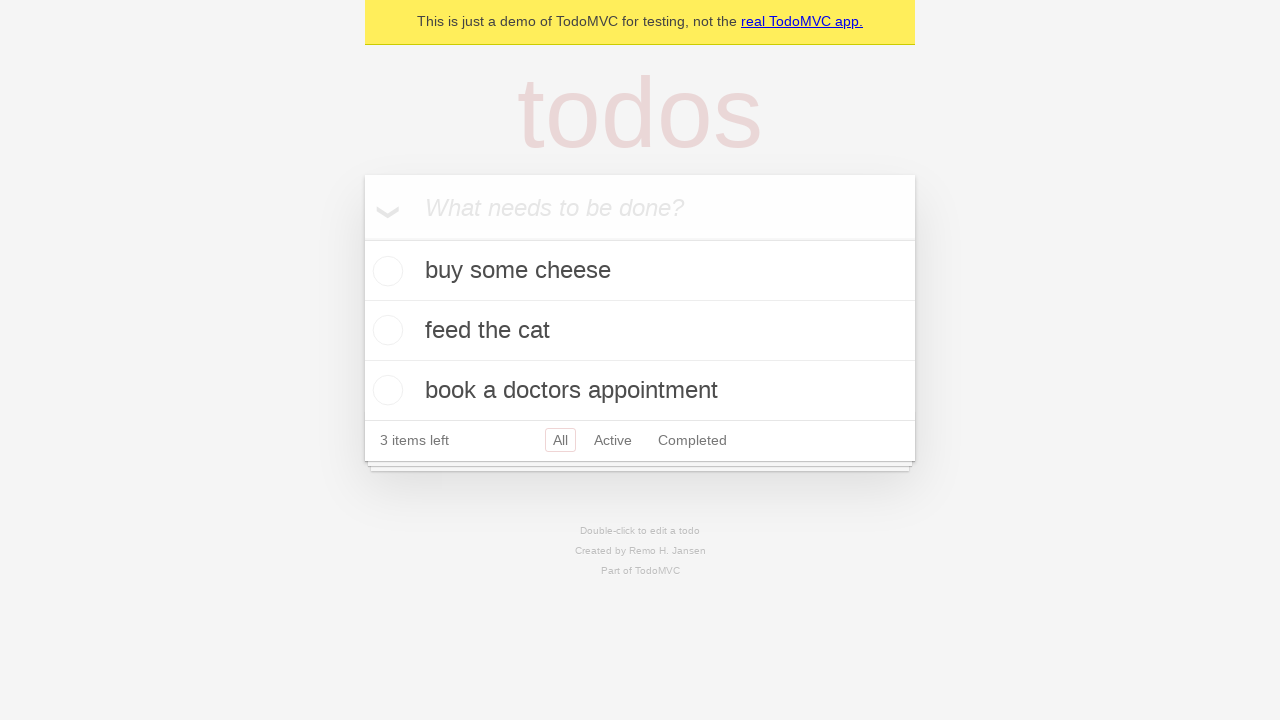

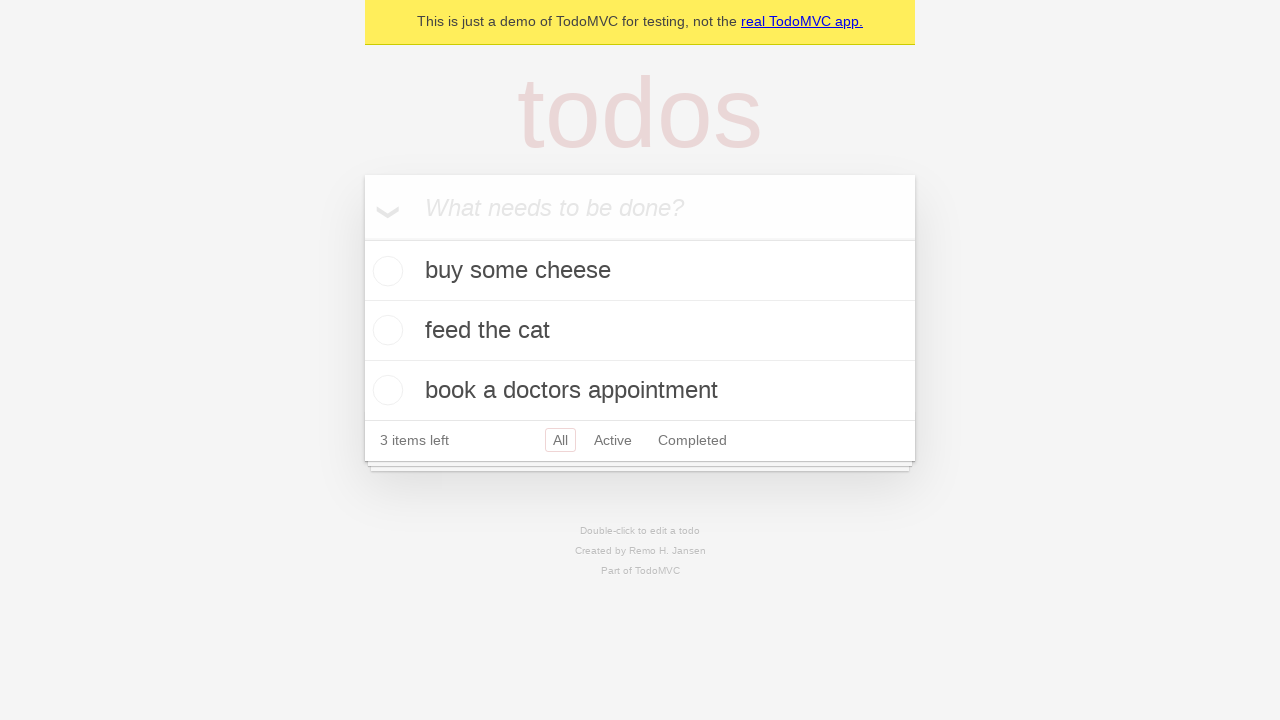